Tests the second FAQ accordion item by clicking it and verifying the expanded panel contains text about one scooter per order

Starting URL: https://qa-scooter.praktikum-services.ru/

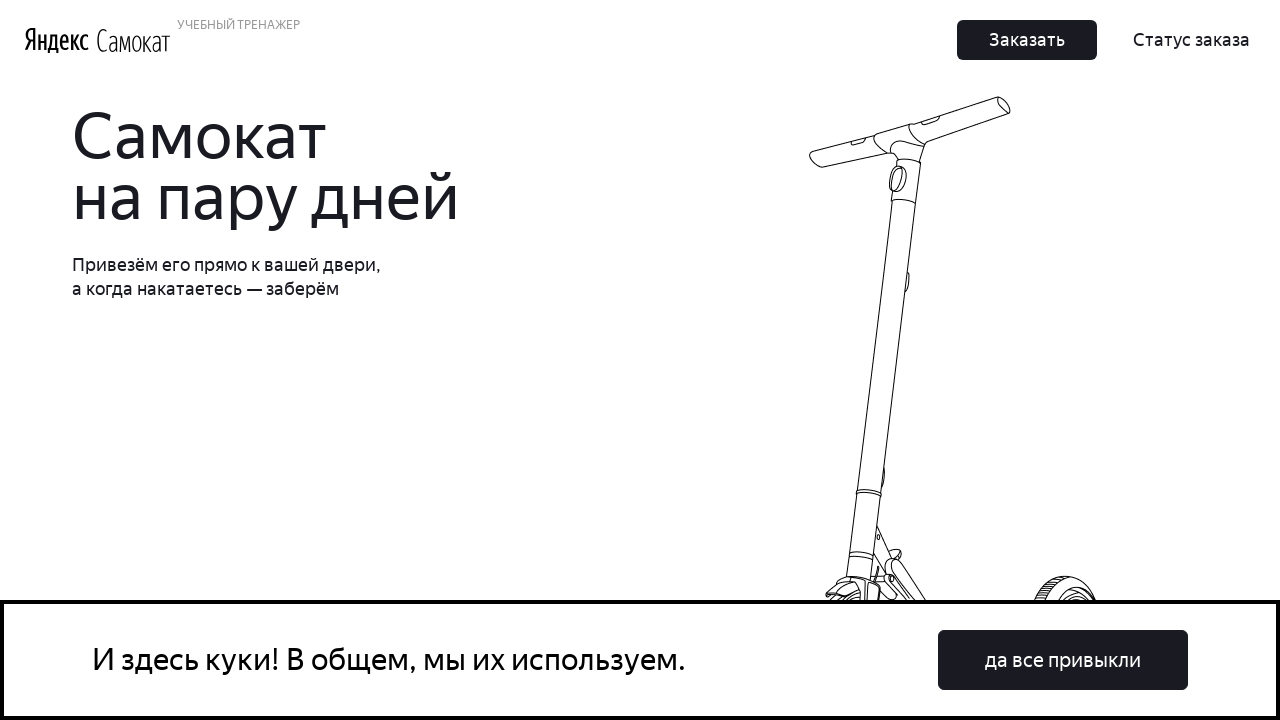

Scrolled second accordion heading into view
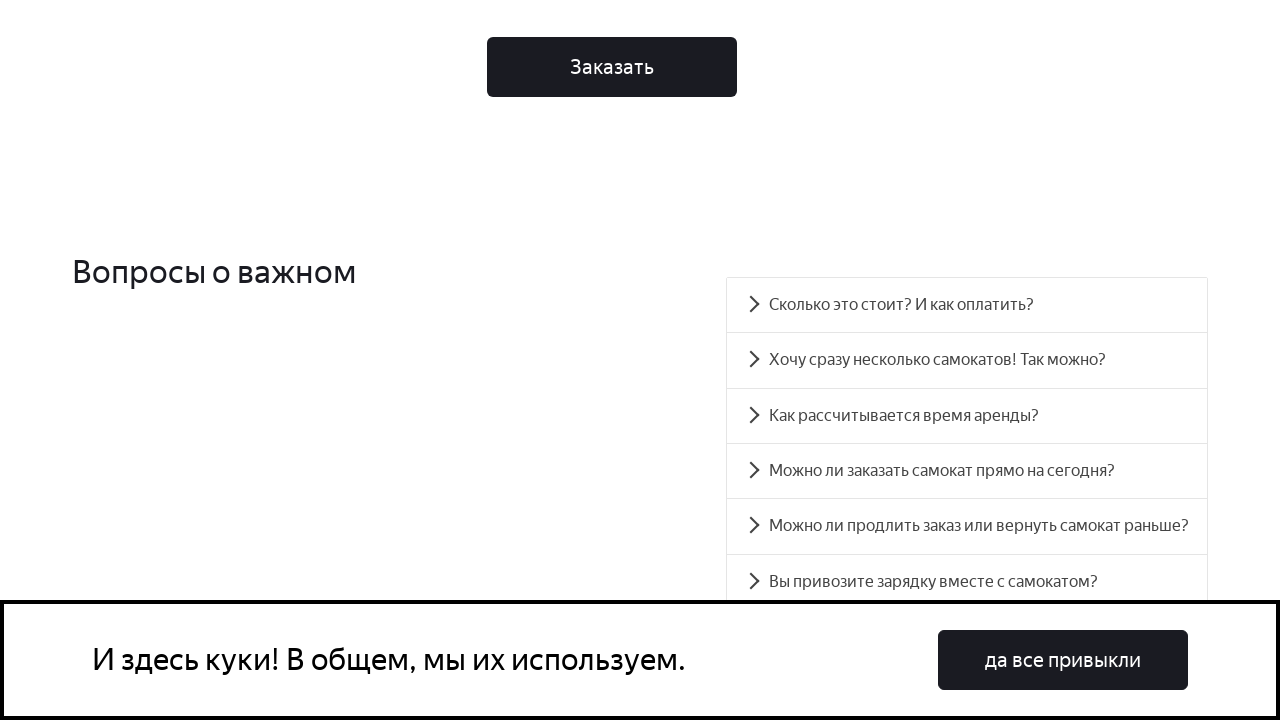

Clicked second accordion heading to expand at (967, 360) on #accordion__heading-1
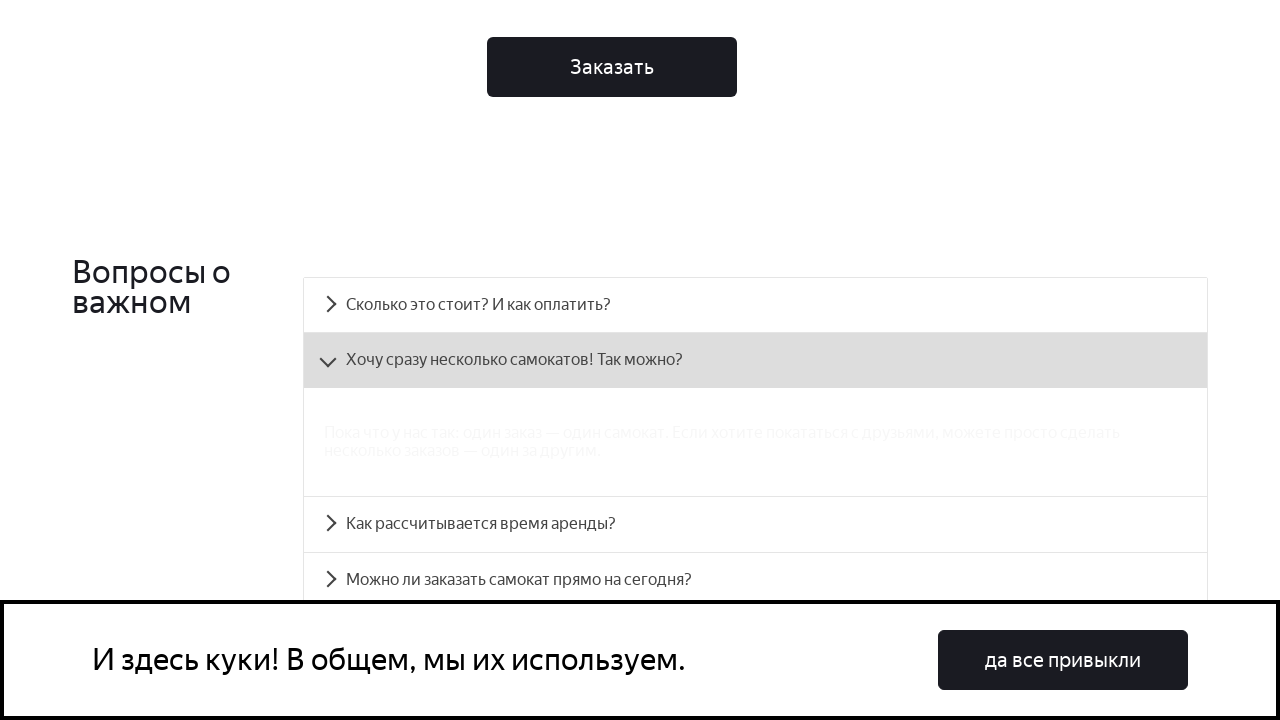

Second accordion panel became visible with text about one scooter per order
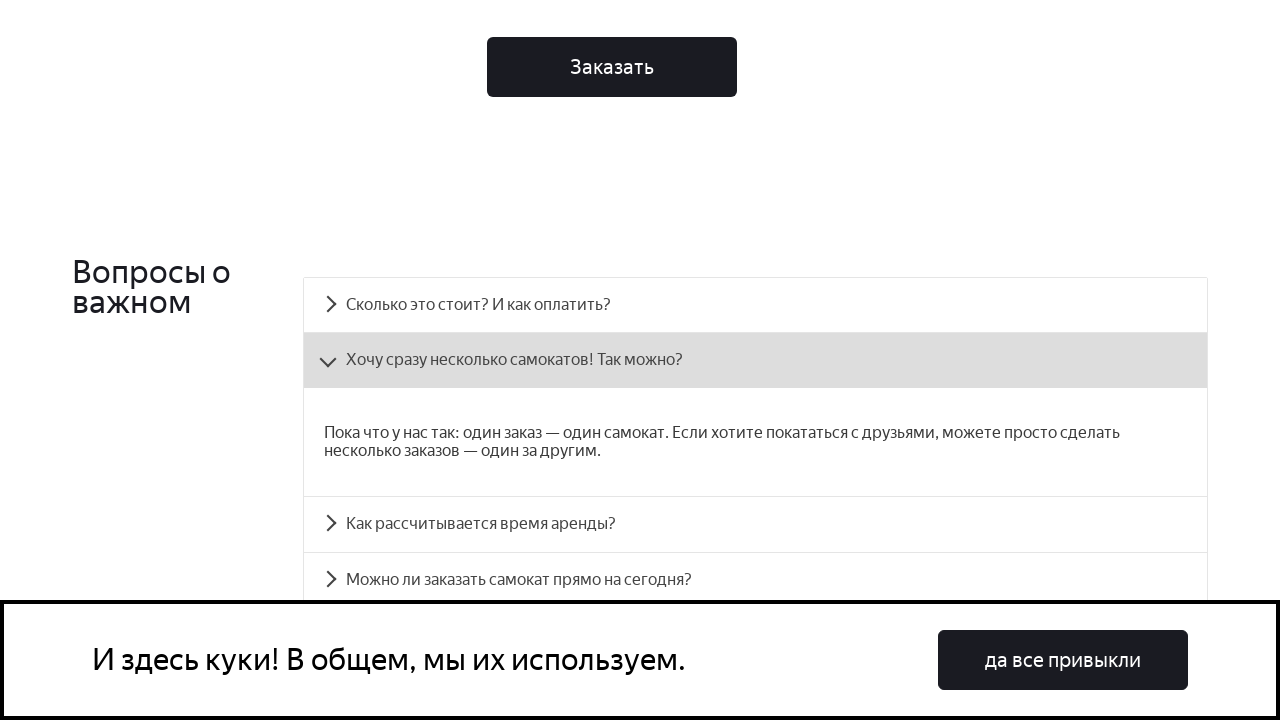

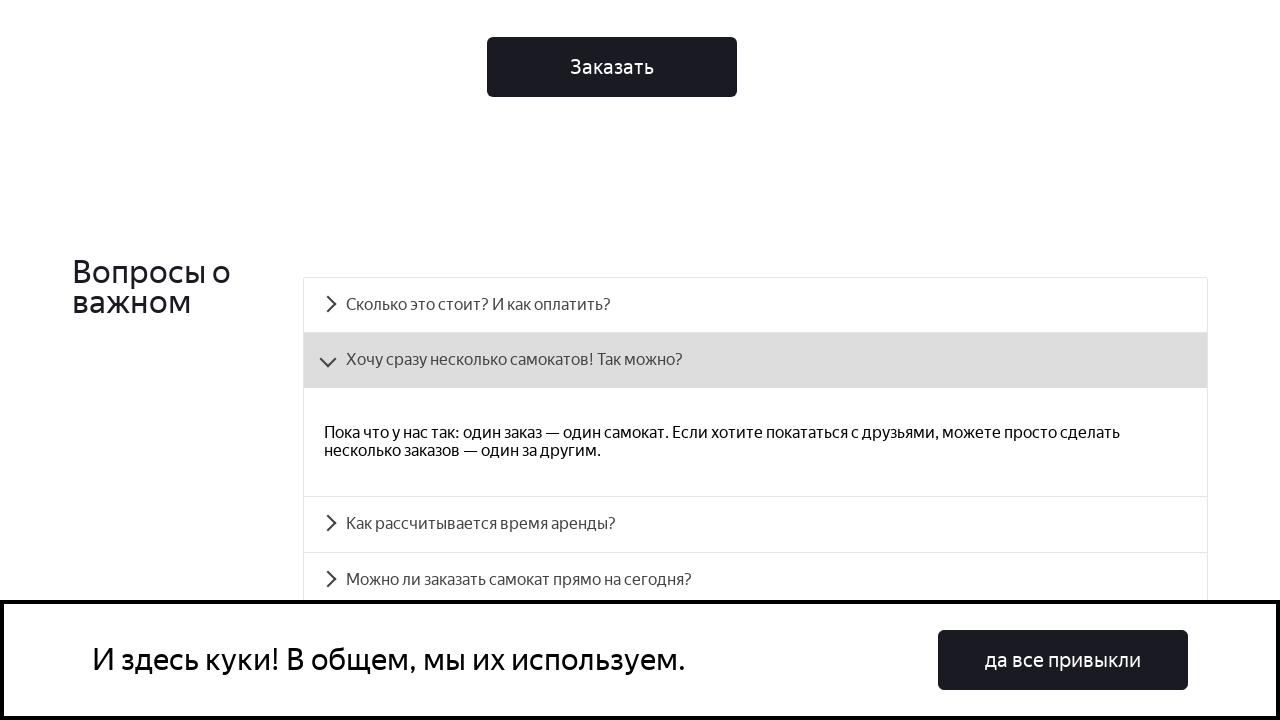